Tests an explicit wait scenario where the script waits for a price element to show "$100", then clicks a book button, calculates a mathematical answer based on an input value, and submits the solution

Starting URL: http://suninjuly.github.io/explicit_wait2.html

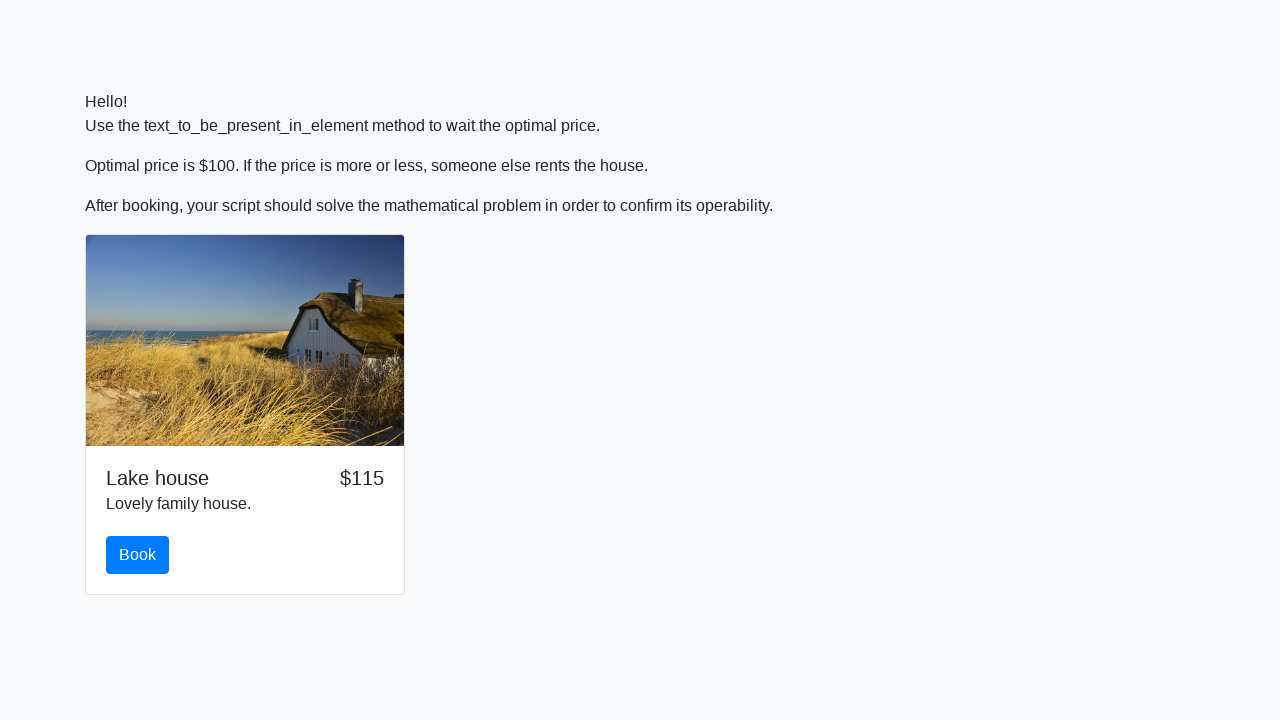

Waited for price element to display $100
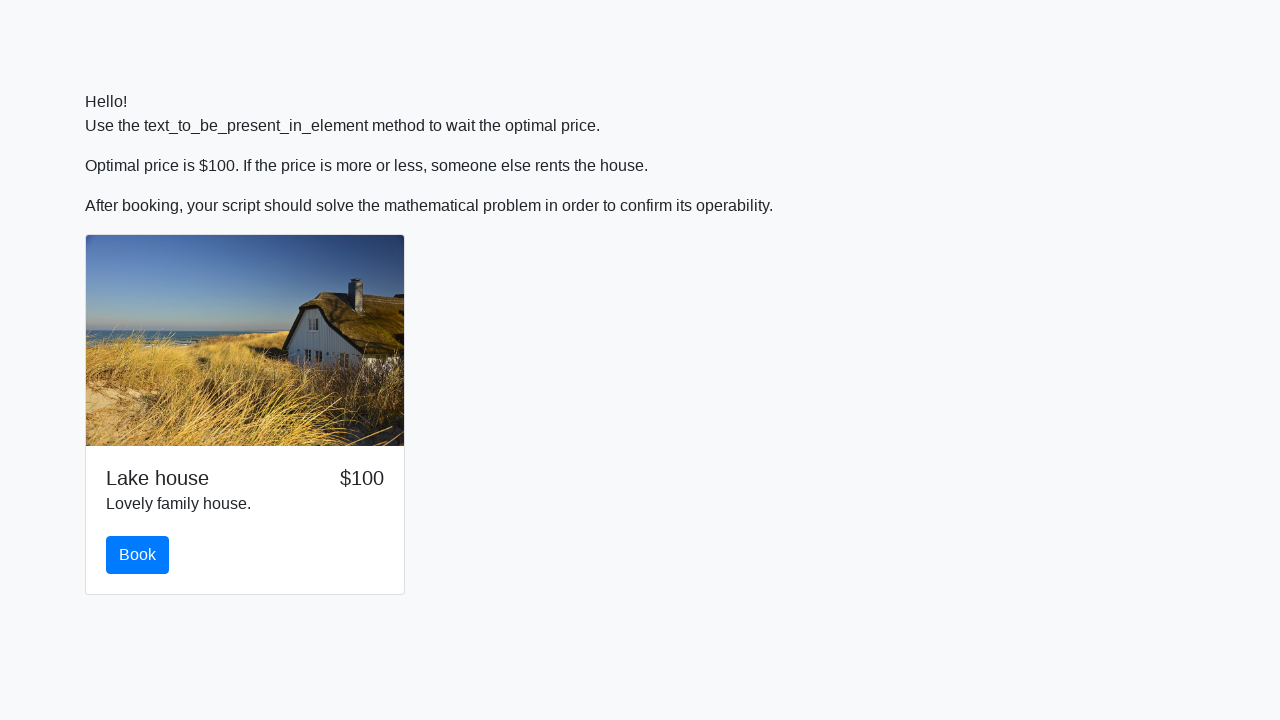

Clicked the book button at (138, 555) on #book
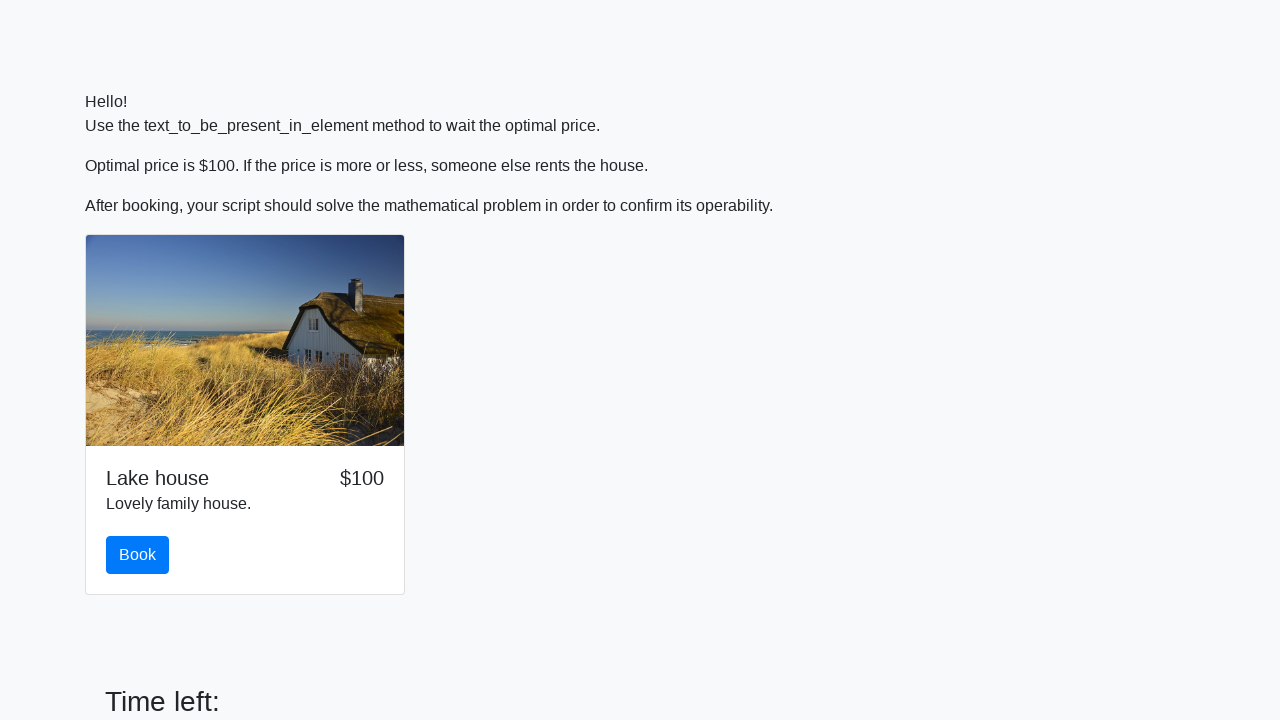

Retrieved input value: 739
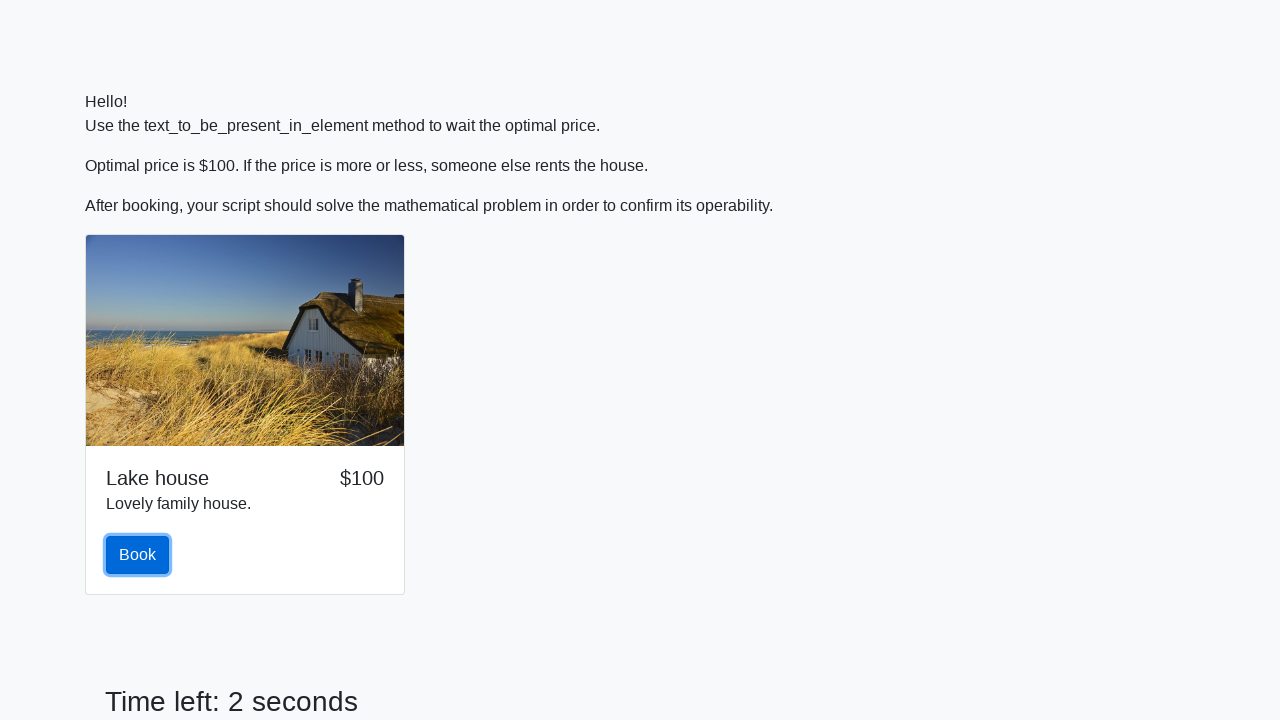

Calculated mathematical answer: 2.0749499431787872
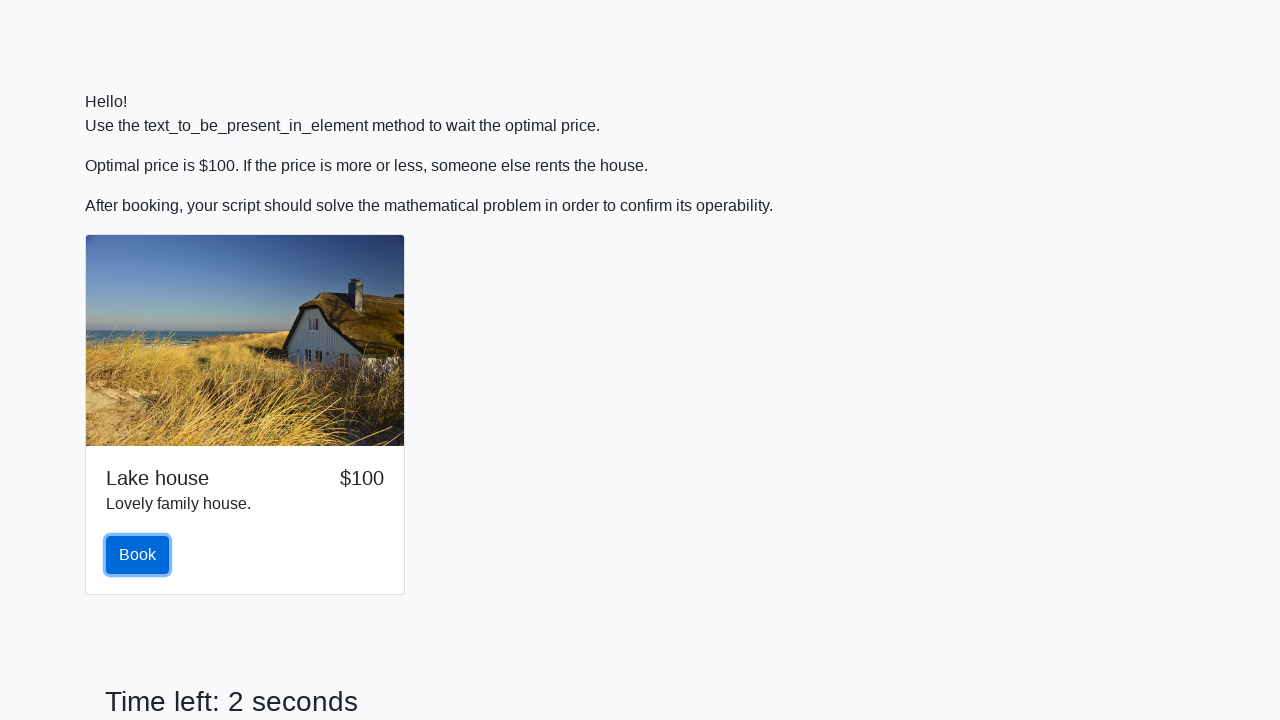

Filled answer field with calculated value: 2.0749499431787872 on #answer
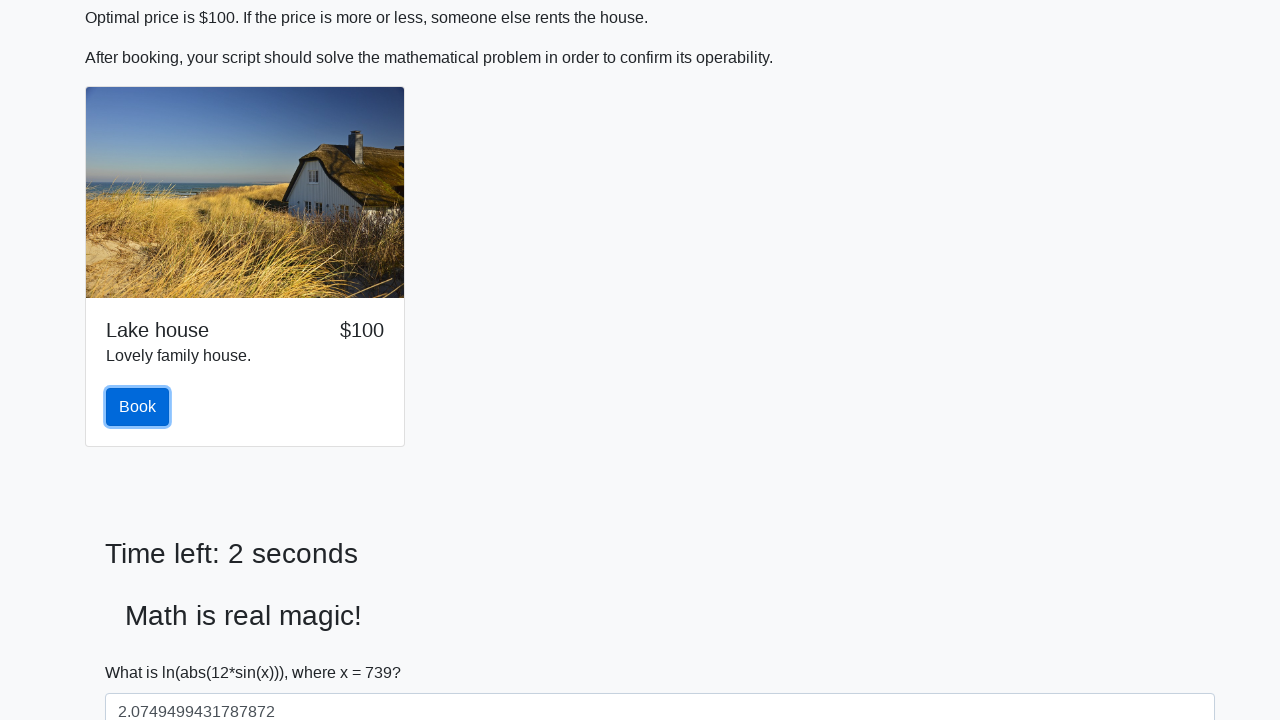

Clicked the solve button to submit the solution at (143, 651) on #solve
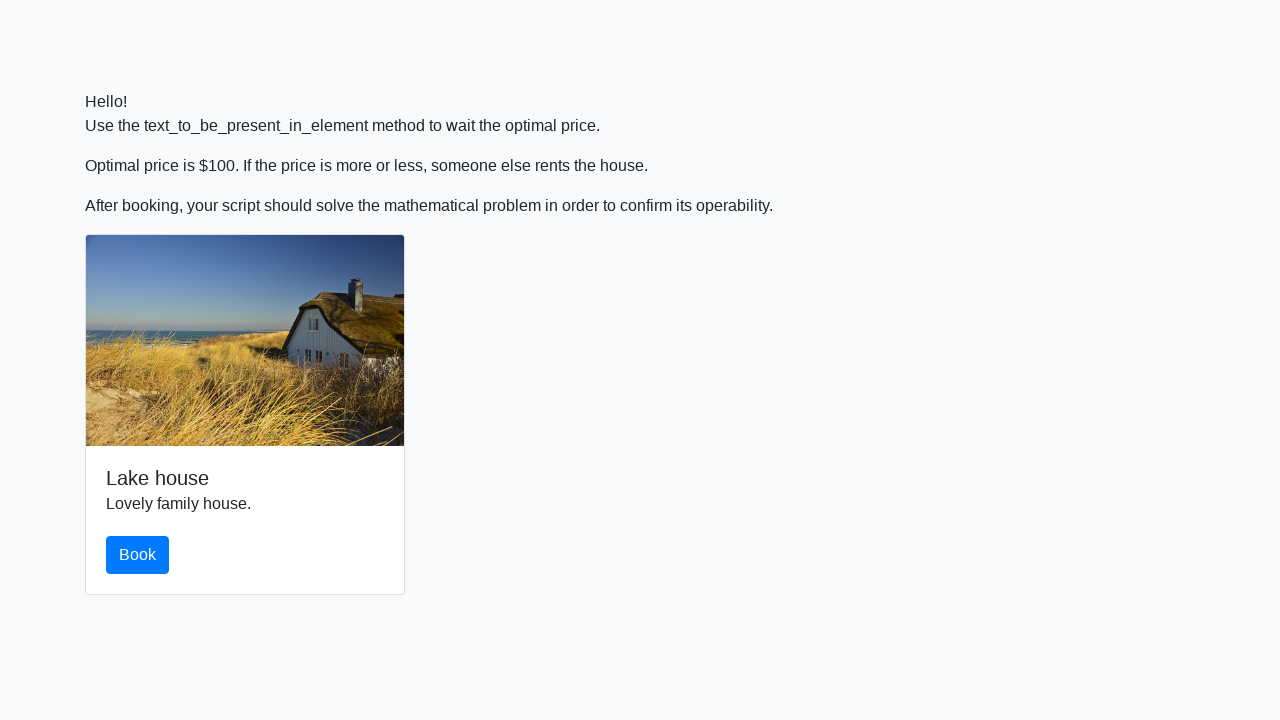

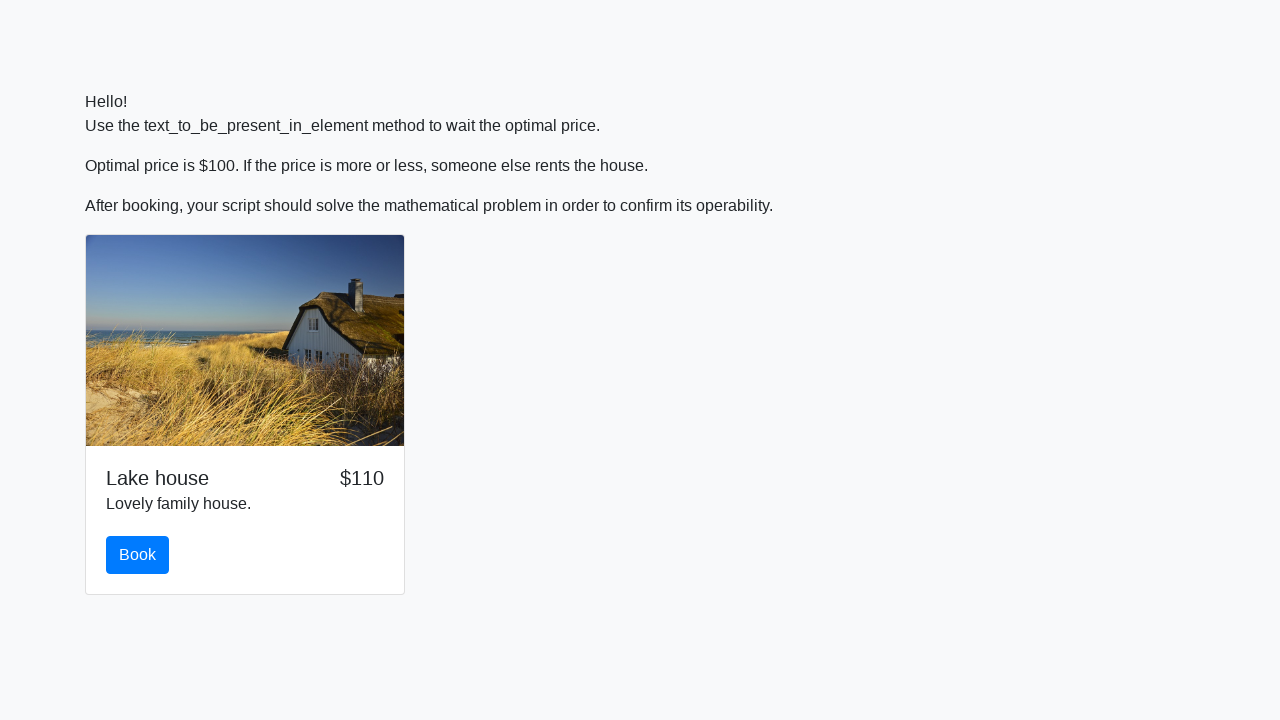